Tests that the toggle-all checkbox updates state correctly when individual items are checked/unchecked.

Starting URL: https://demo.playwright.dev/todomvc

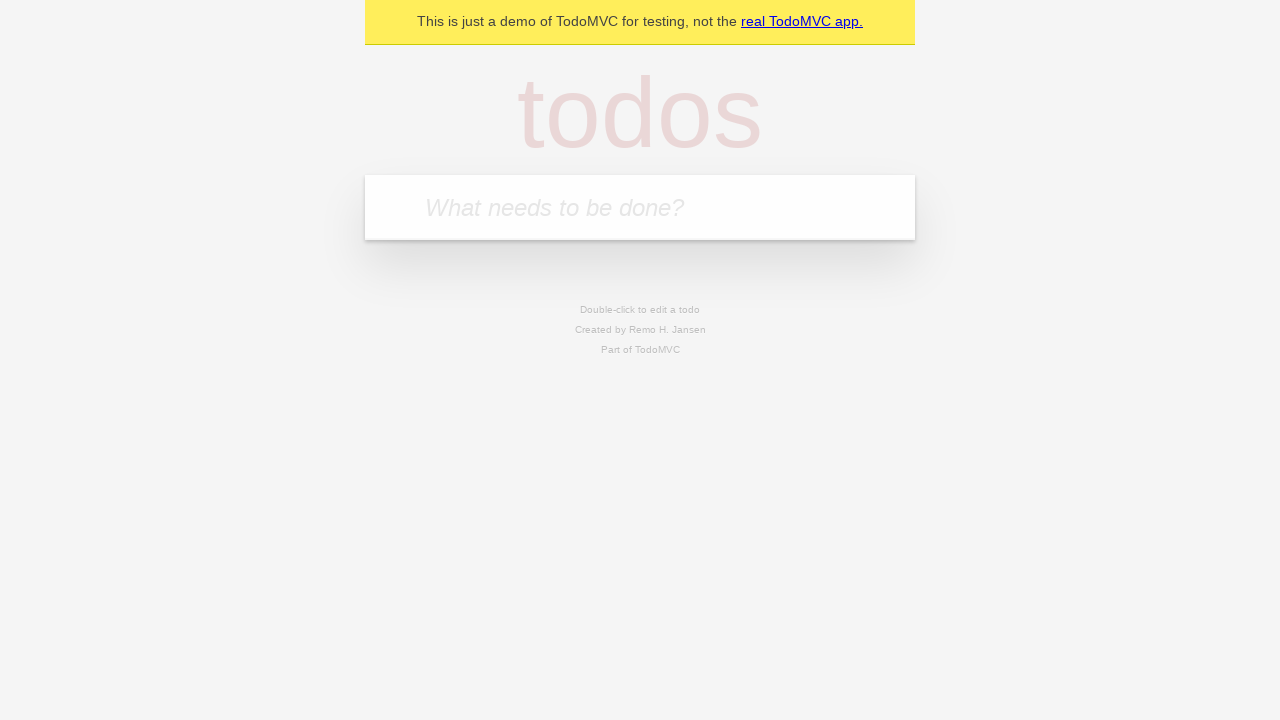

Filled todo input with 'buy some cheese' on internal:attr=[placeholder="What needs to be done?"i]
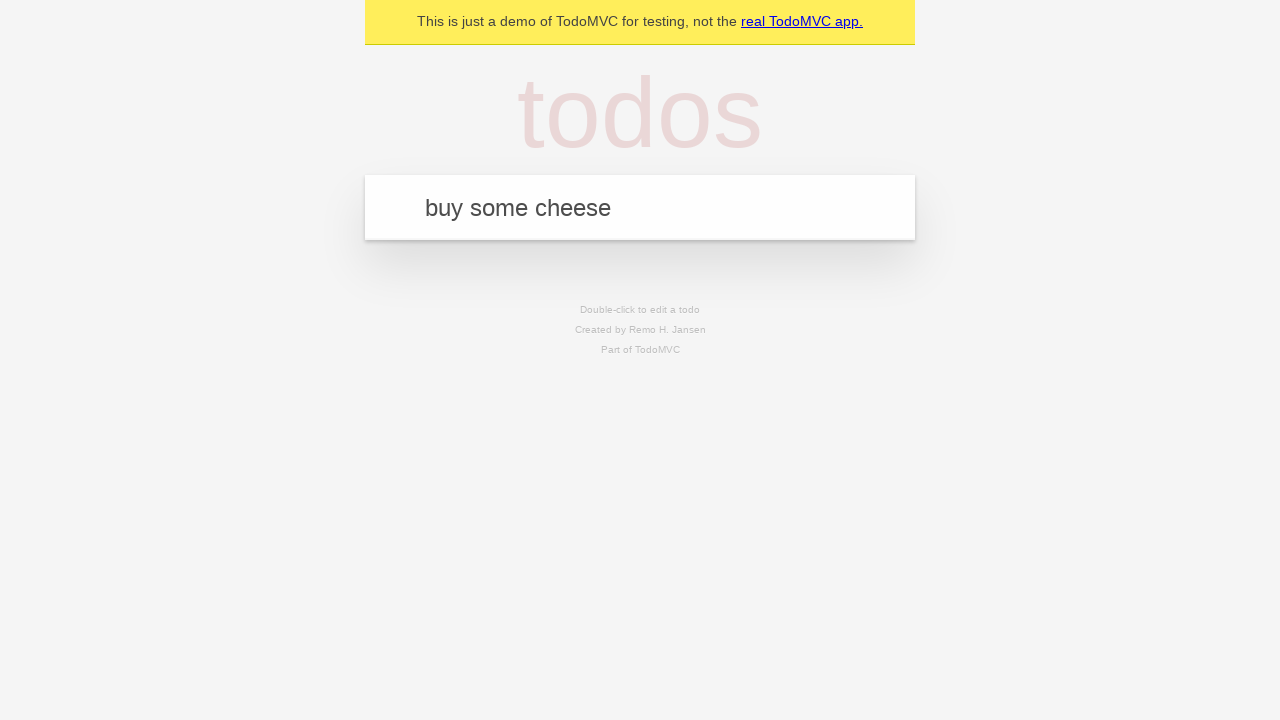

Pressed Enter to create first todo on internal:attr=[placeholder="What needs to be done?"i]
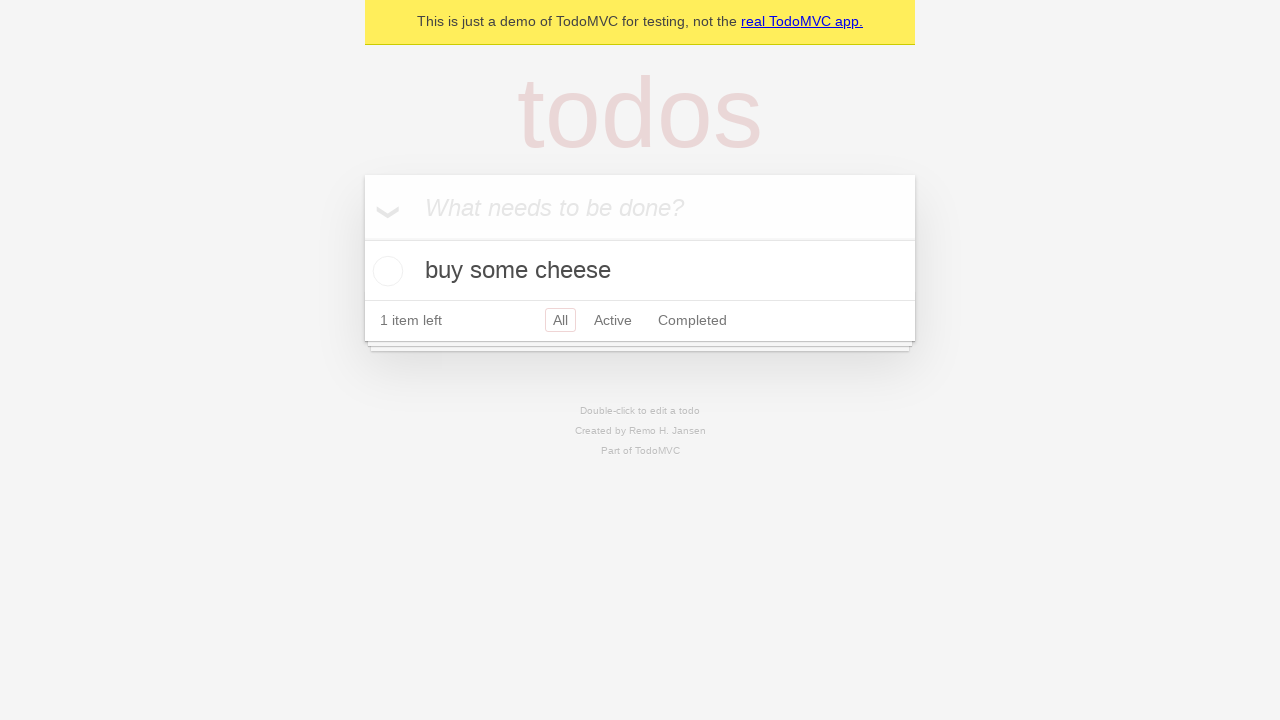

Filled todo input with 'feed the cat' on internal:attr=[placeholder="What needs to be done?"i]
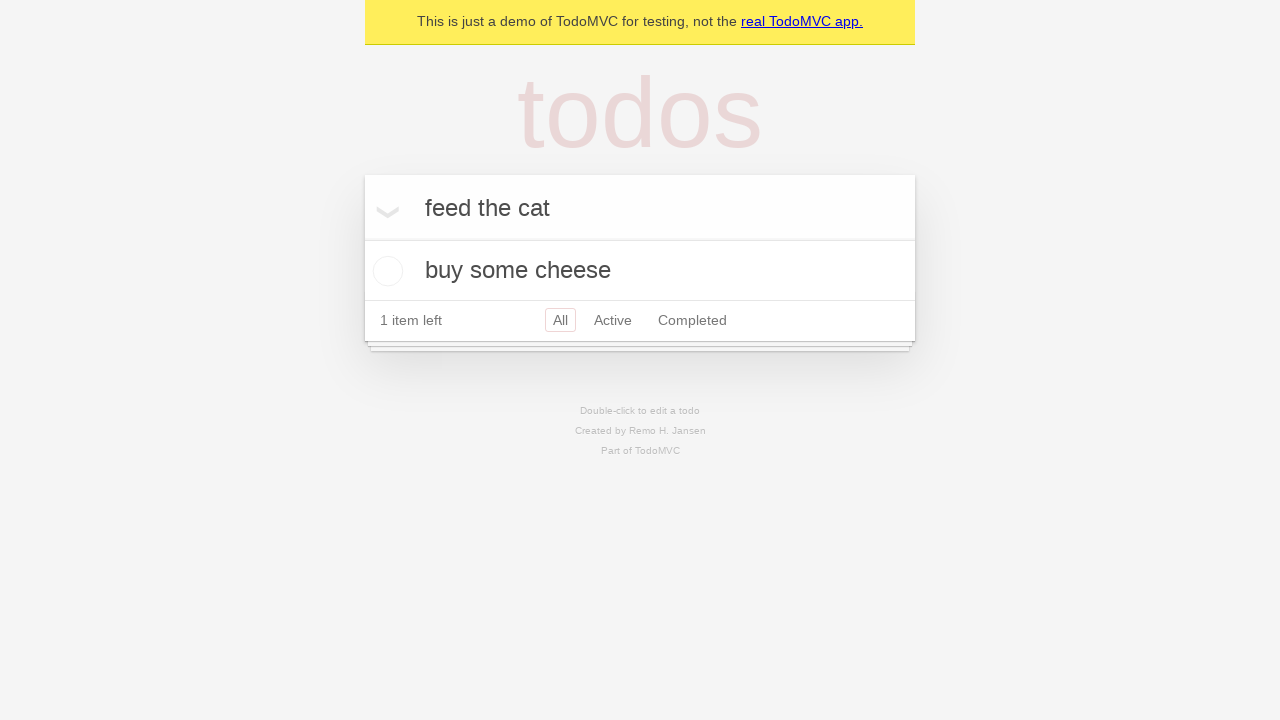

Pressed Enter to create second todo on internal:attr=[placeholder="What needs to be done?"i]
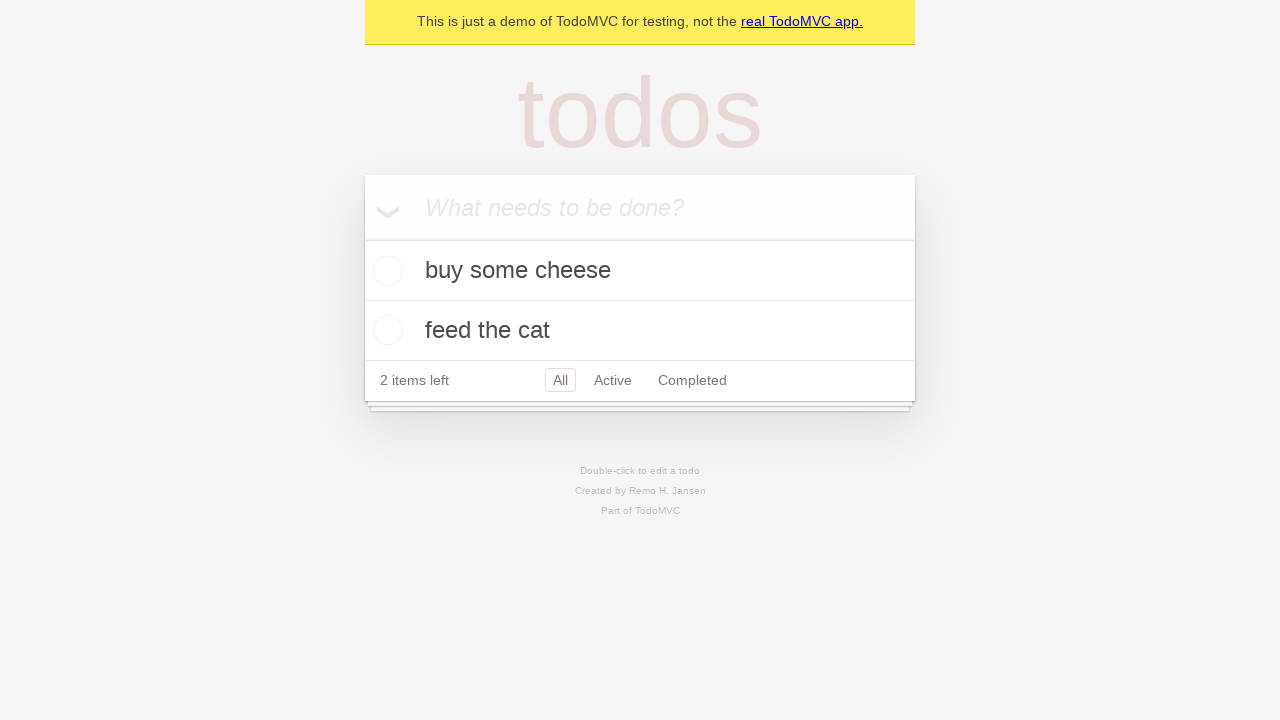

Filled todo input with 'book a doctors appointment' on internal:attr=[placeholder="What needs to be done?"i]
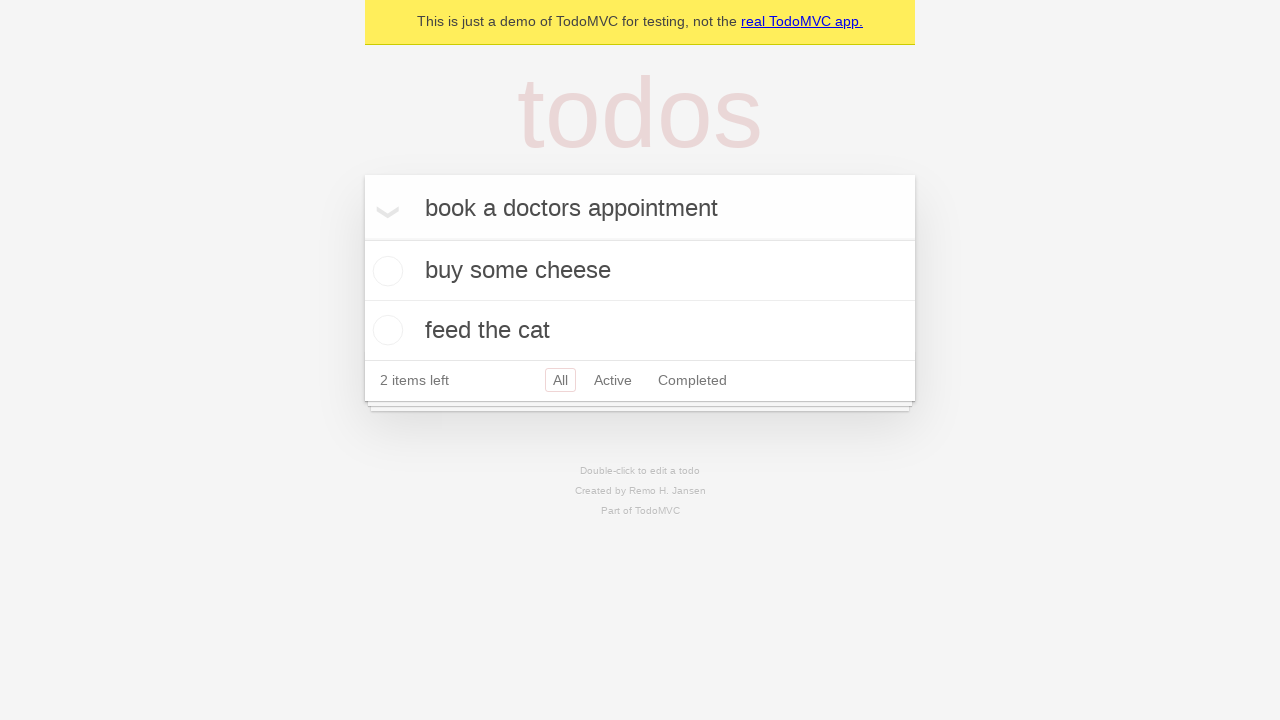

Pressed Enter to create third todo on internal:attr=[placeholder="What needs to be done?"i]
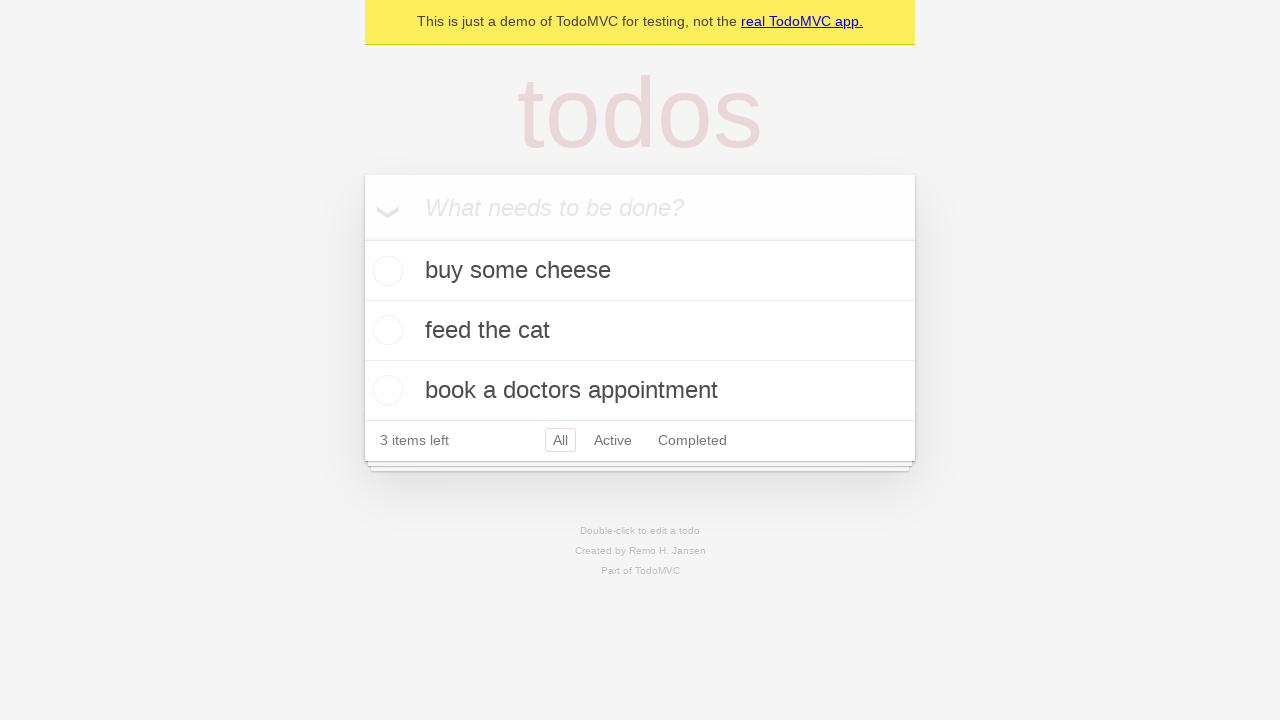

Checked the 'Mark all as complete' toggle - all todos should be marked complete at (362, 238) on internal:label="Mark all as complete"i
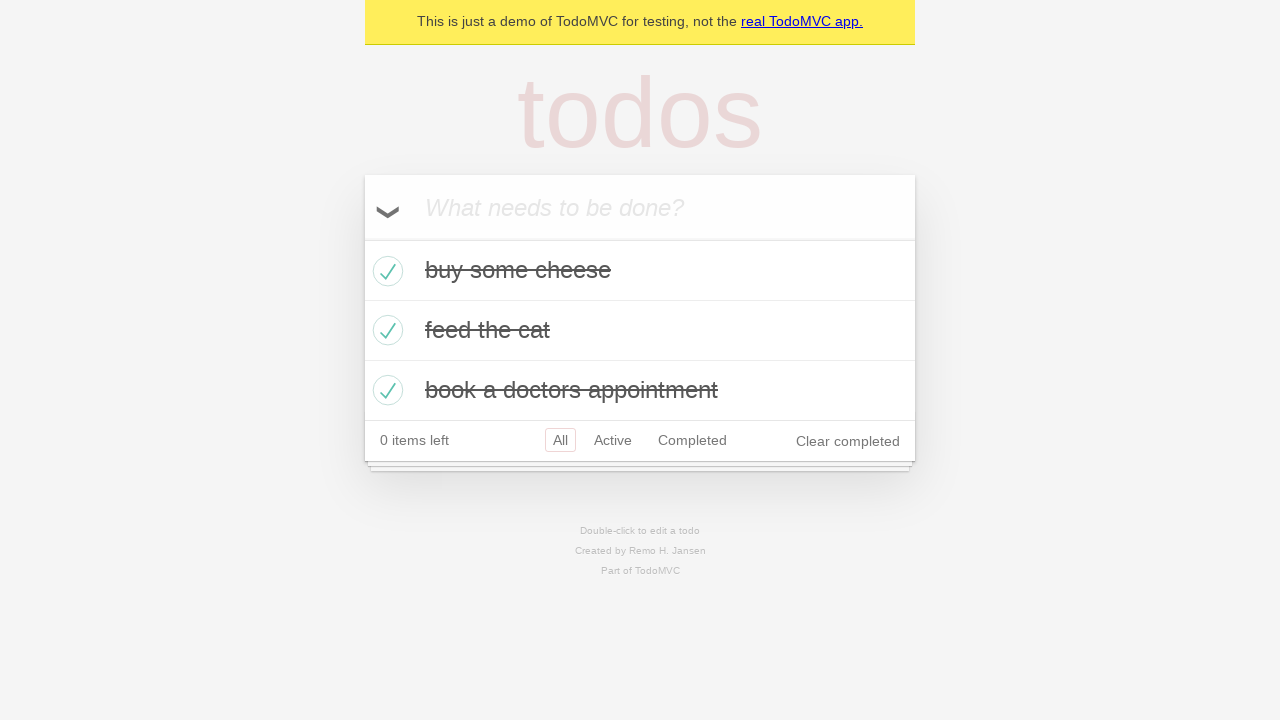

Unchecked the first todo - toggle-all should update to reflect incomplete state at (385, 271) on internal:testid=[data-testid="todo-item"s] >> nth=0 >> internal:role=checkbox
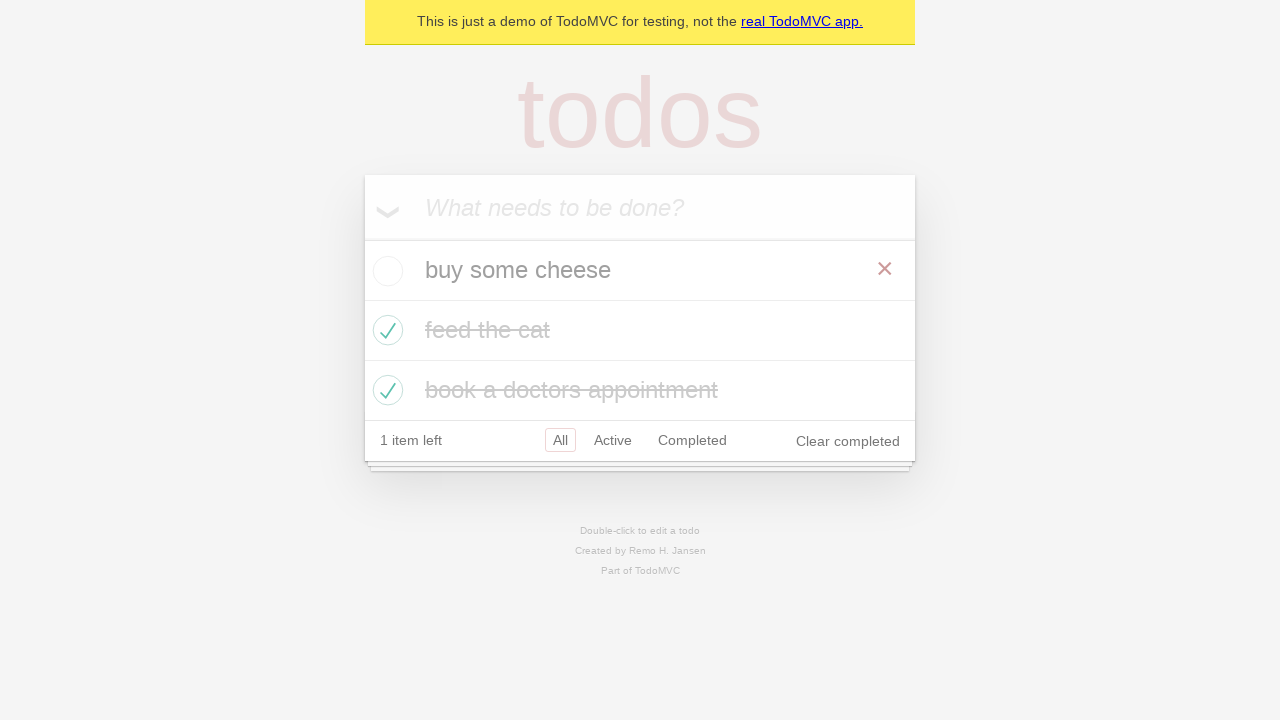

Rechecked the first todo - toggle-all should be checked again since all todos are complete at (385, 271) on internal:testid=[data-testid="todo-item"s] >> nth=0 >> internal:role=checkbox
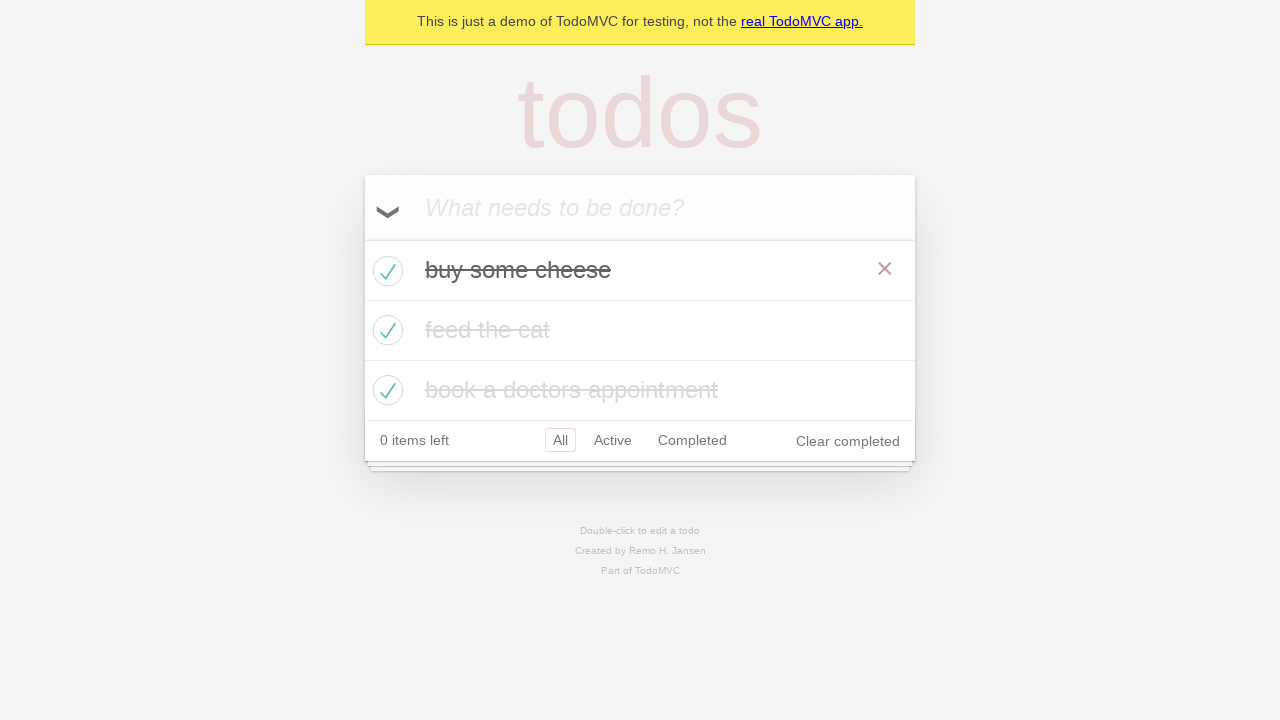

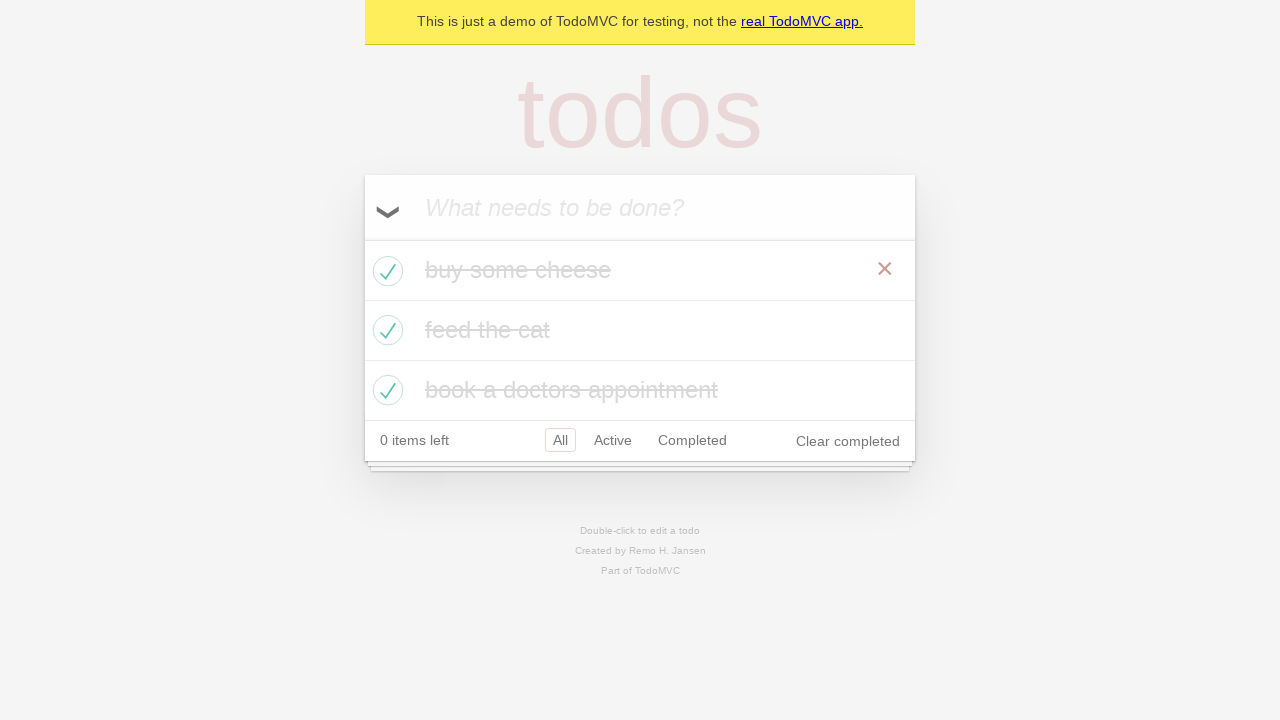